Tests the Cassini Technologies homepage by verifying the main heading, description text, and "Request a Demo" link are visible

Starting URL: https://www.cassini-technologies.com/

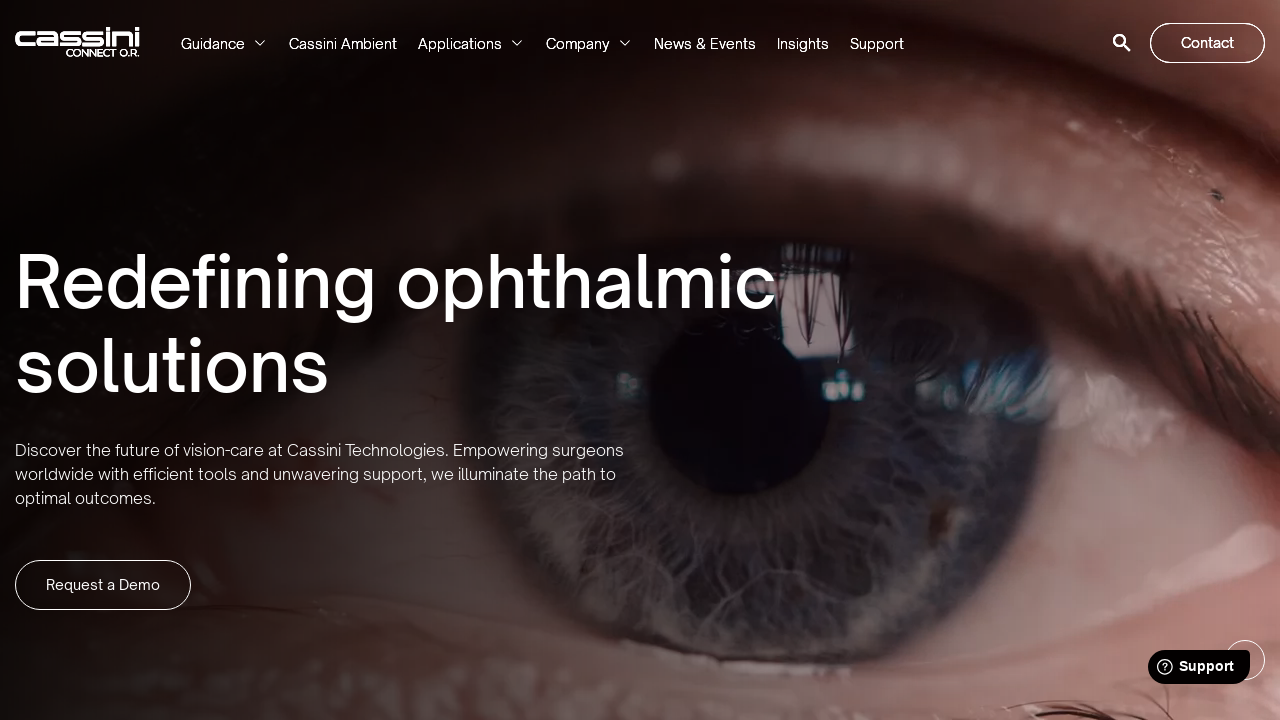

Verified main heading 'Redefining ophthalmic' is visible
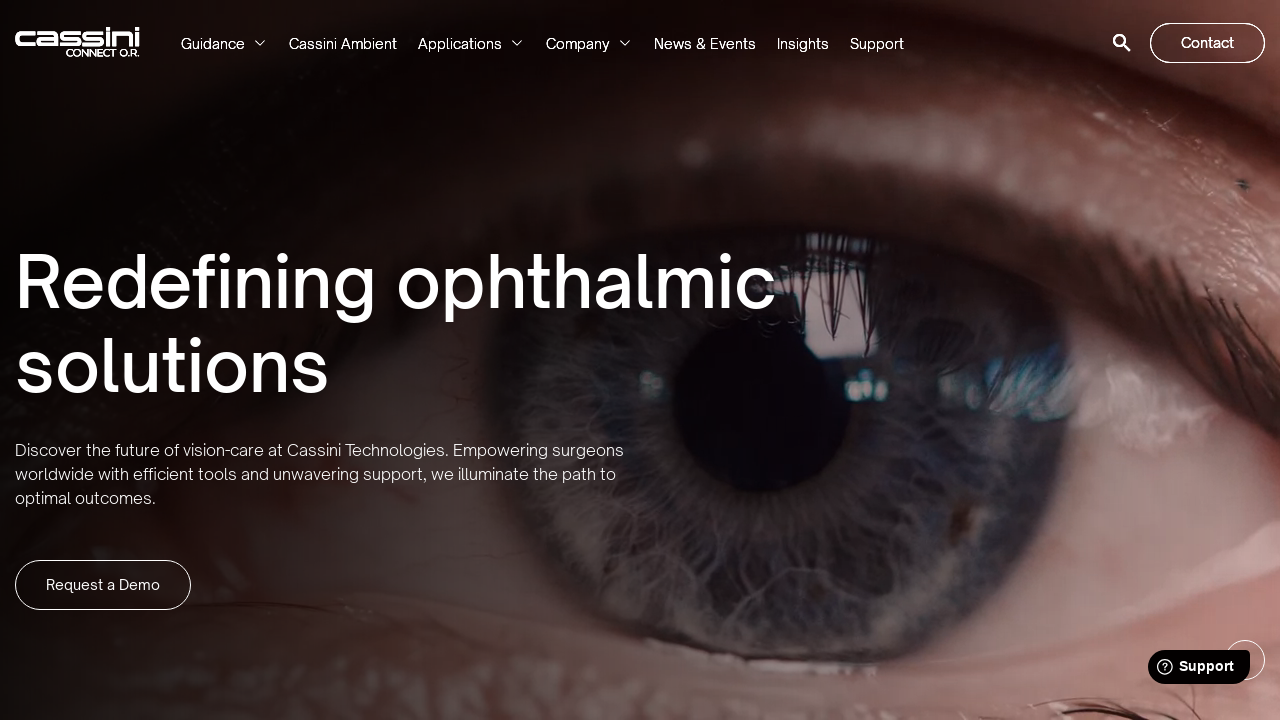

Verified description text 'Discover the future of vision' is visible
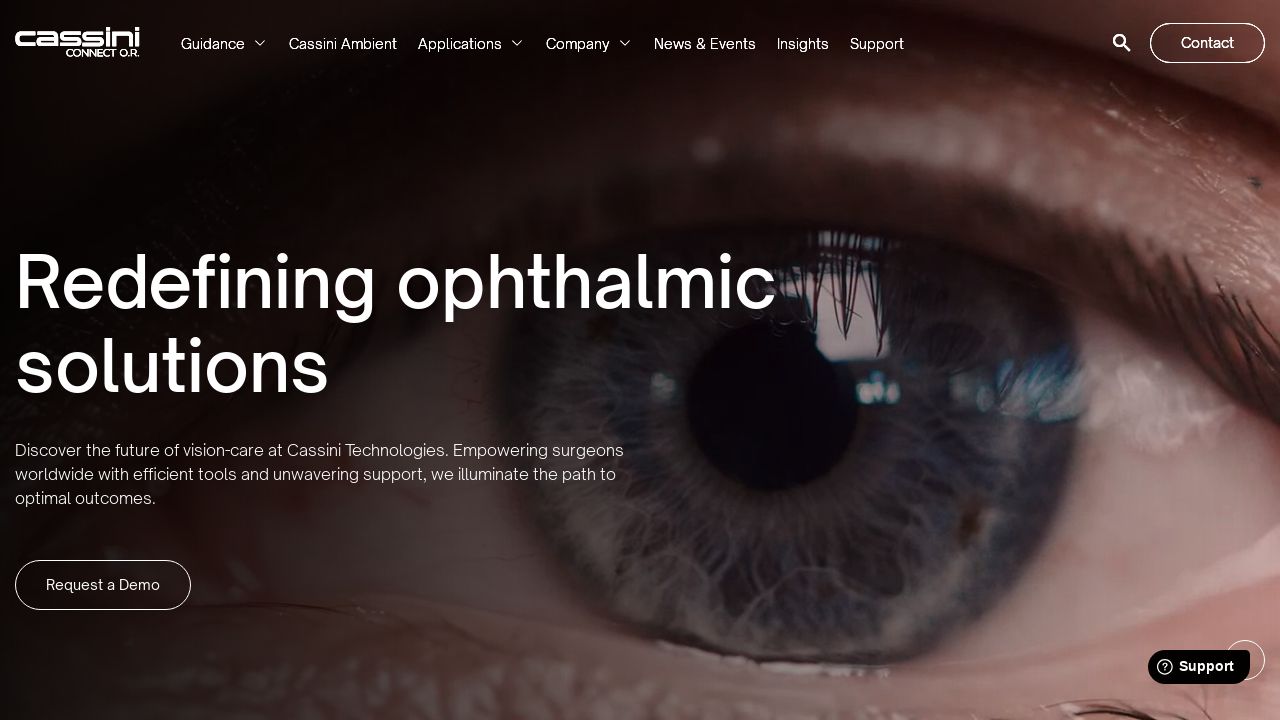

Verified 'Request a Demo' link is visible
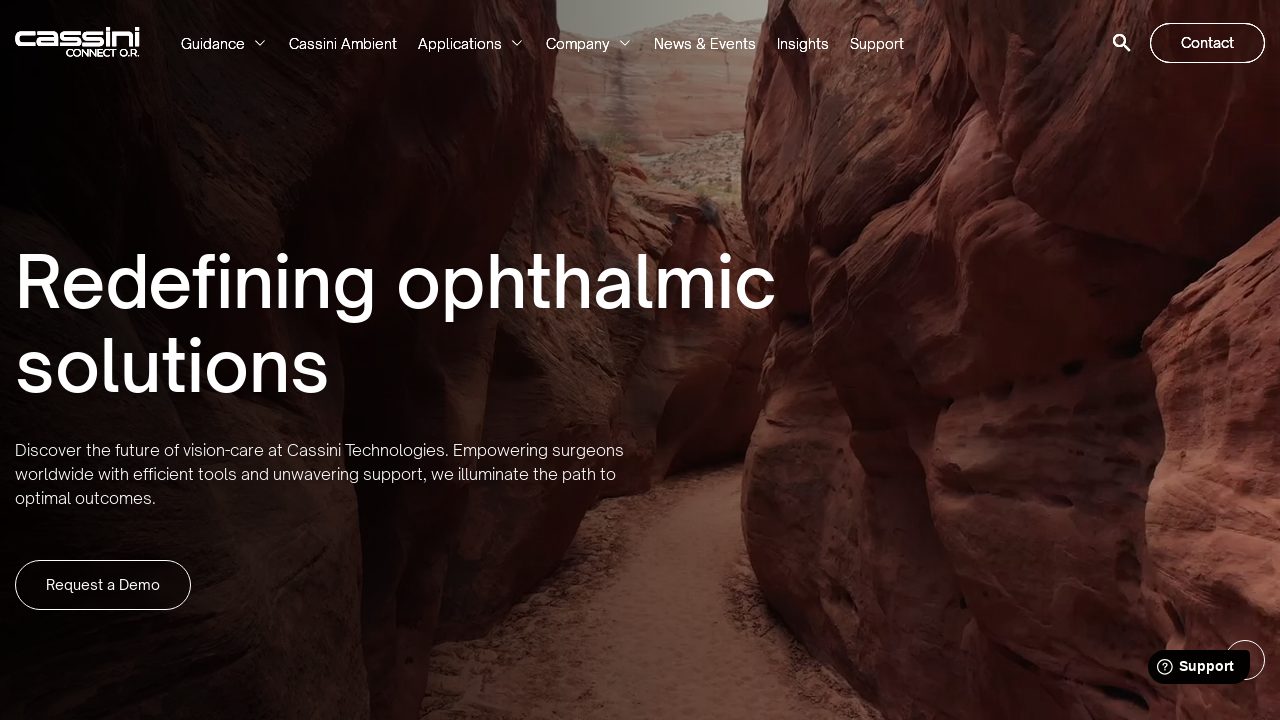

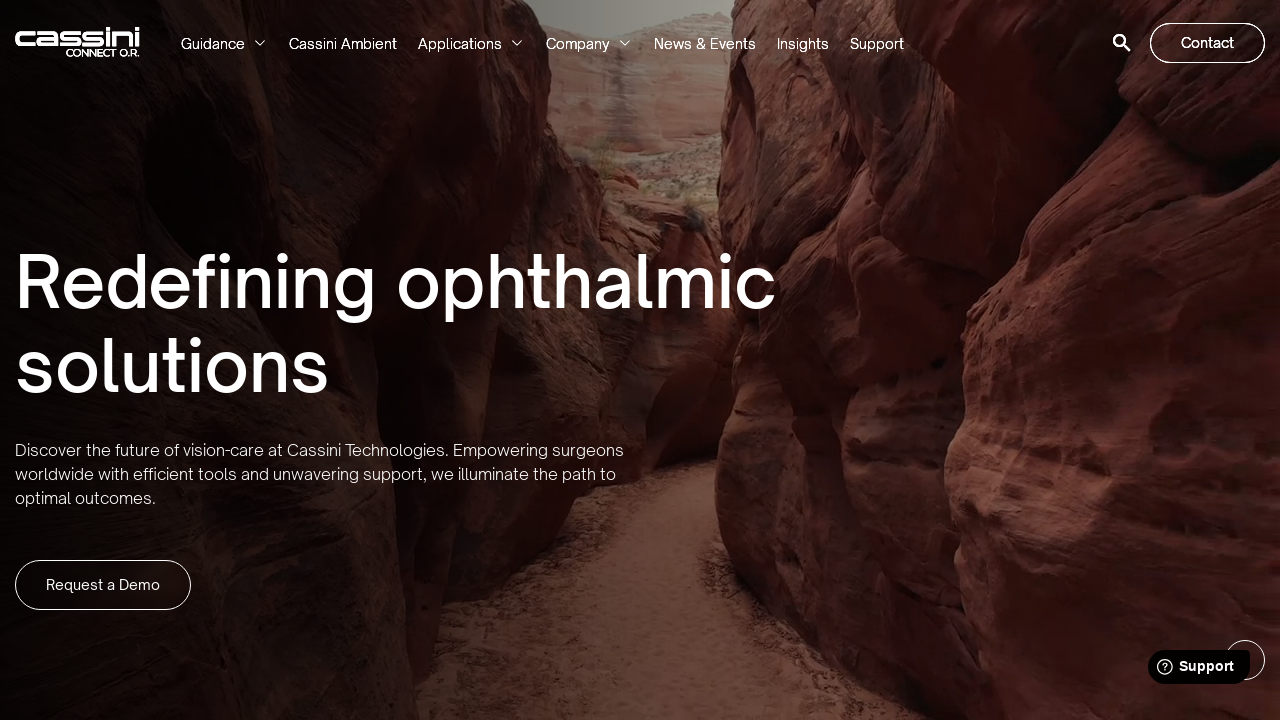